Tests dismissing a JavaScript confirm dialog by clicking the second button and verifying the result message doesn't contain "successfuly"

Starting URL: https://testcenter.techproeducation.com/index.php?page=javascript-alerts

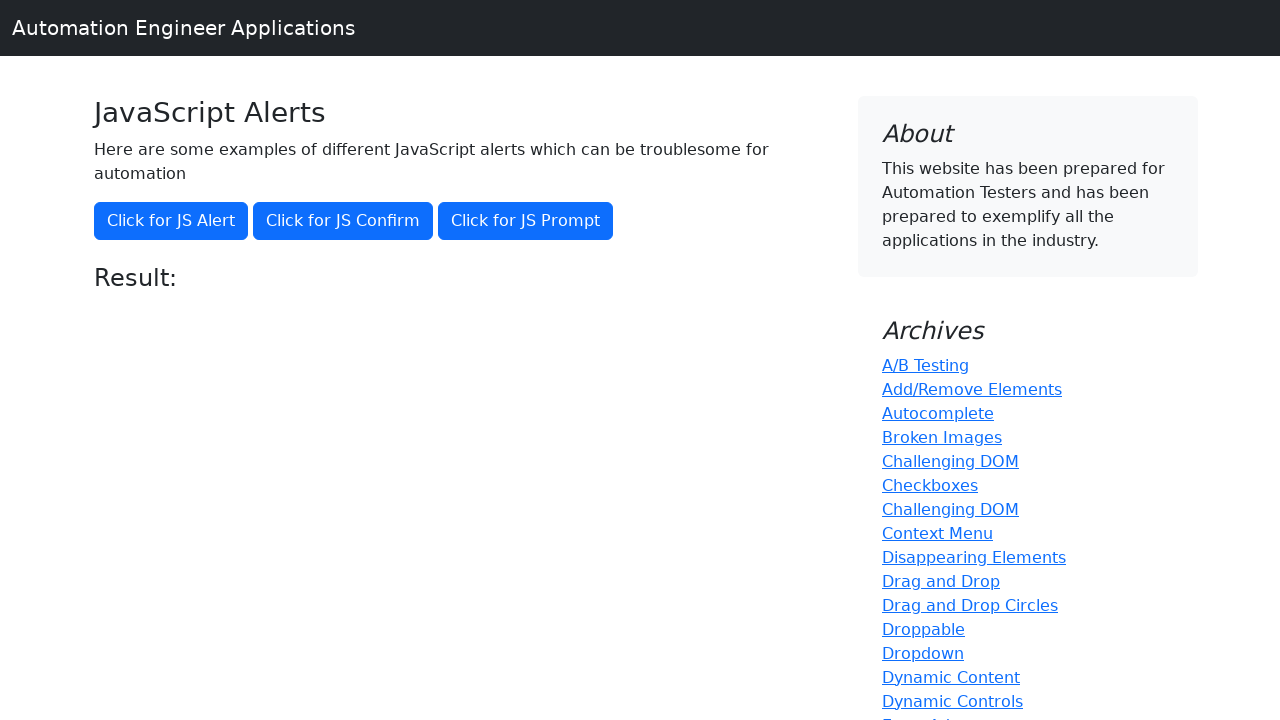

Clicked second primary button to trigger confirm dialog at (343, 221) on xpath=//button[@class='btn btn-primary'][2]
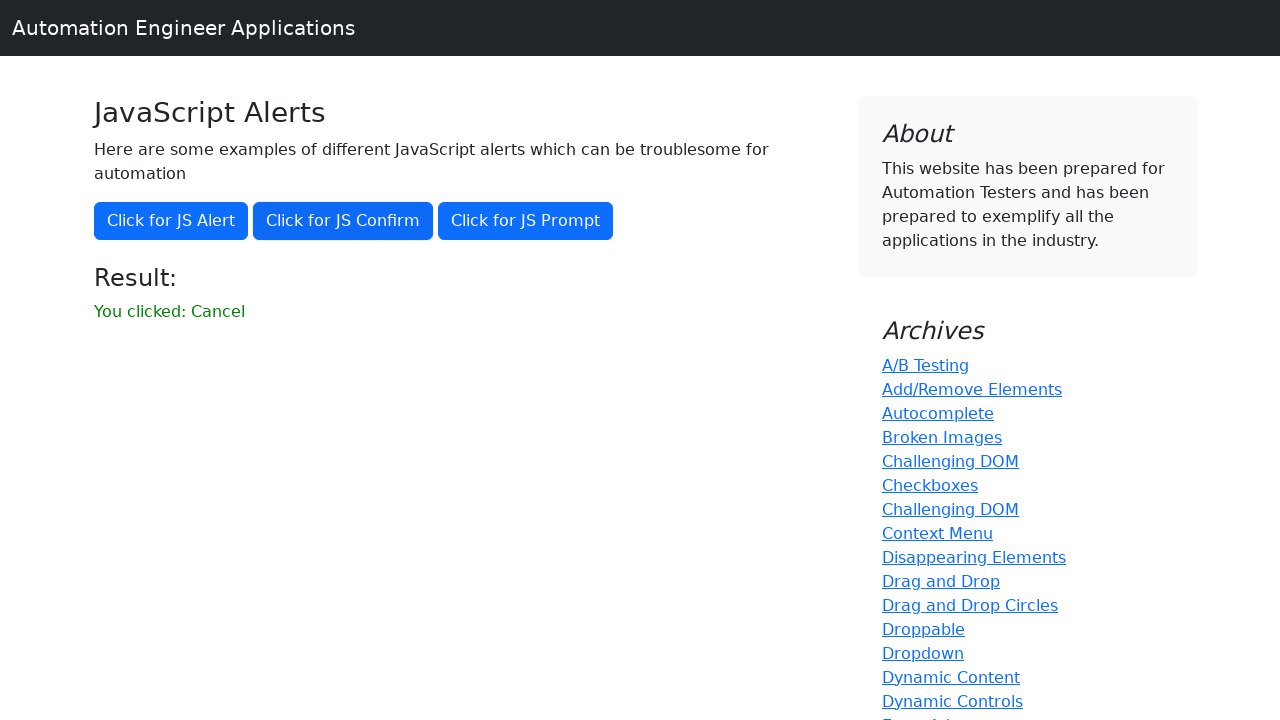

Set up dialog handler to dismiss confirm dialog
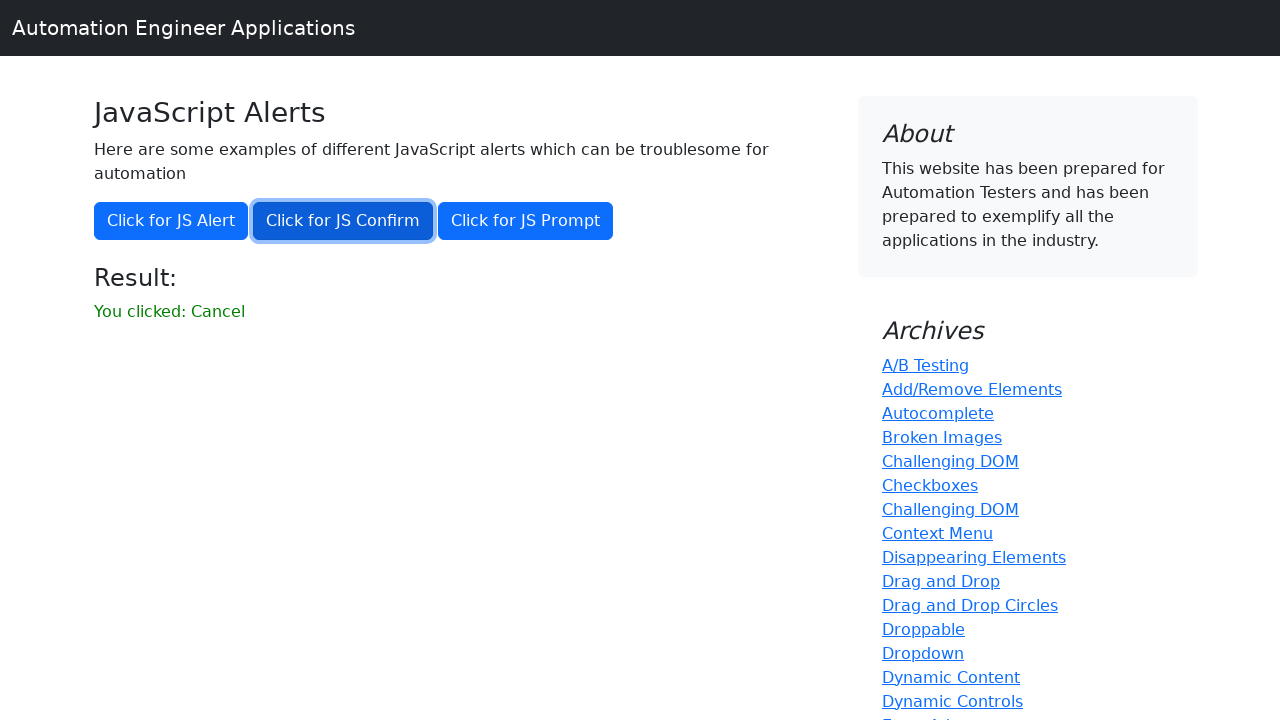

Located result element
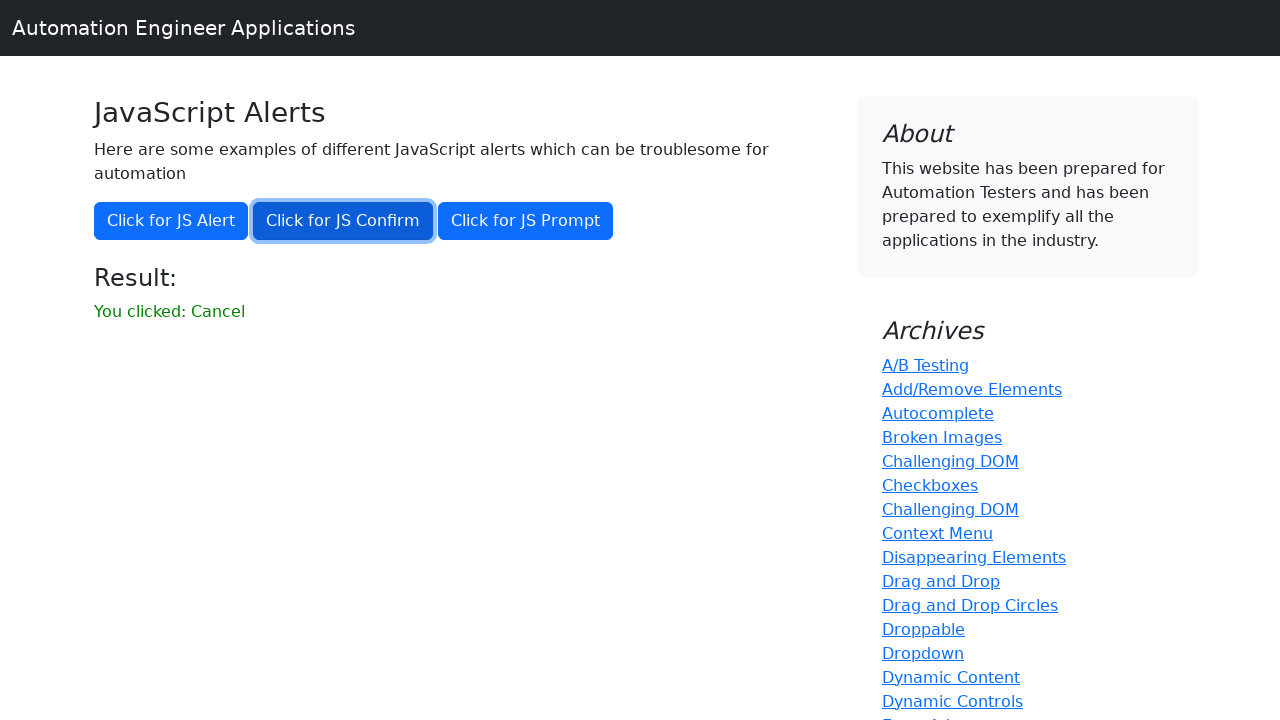

Verified result message does not contain 'successfuly'
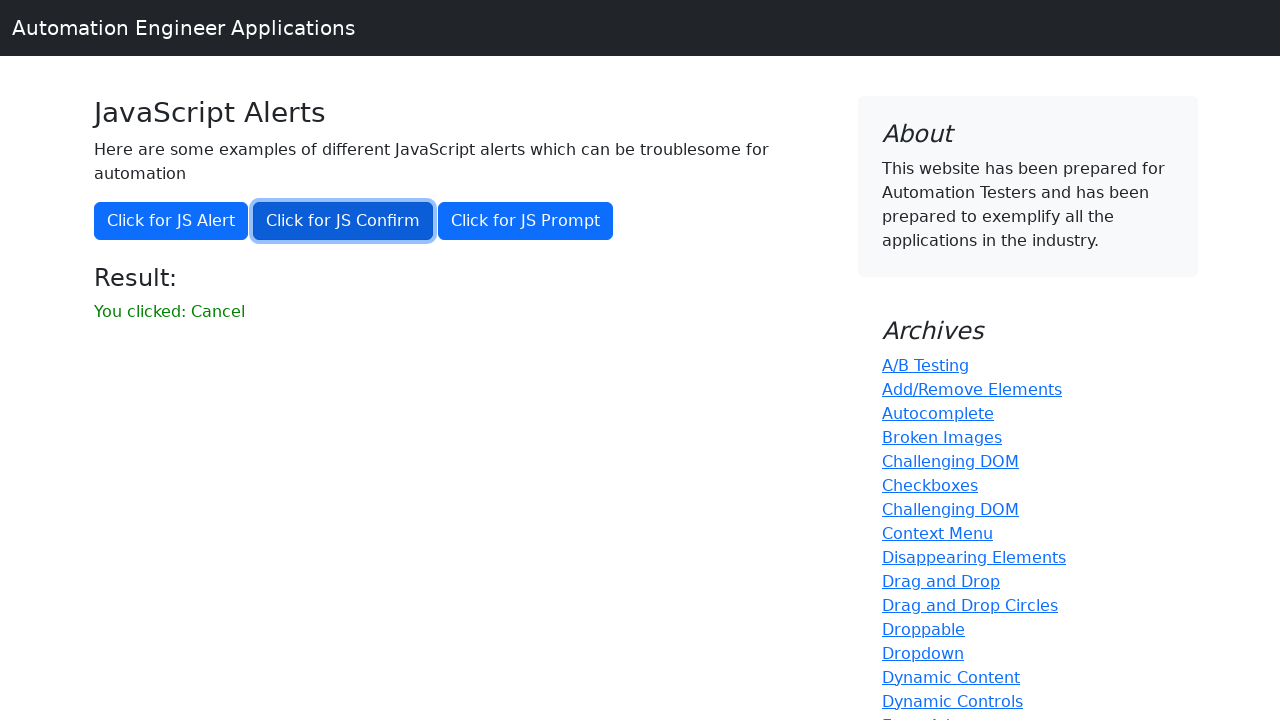

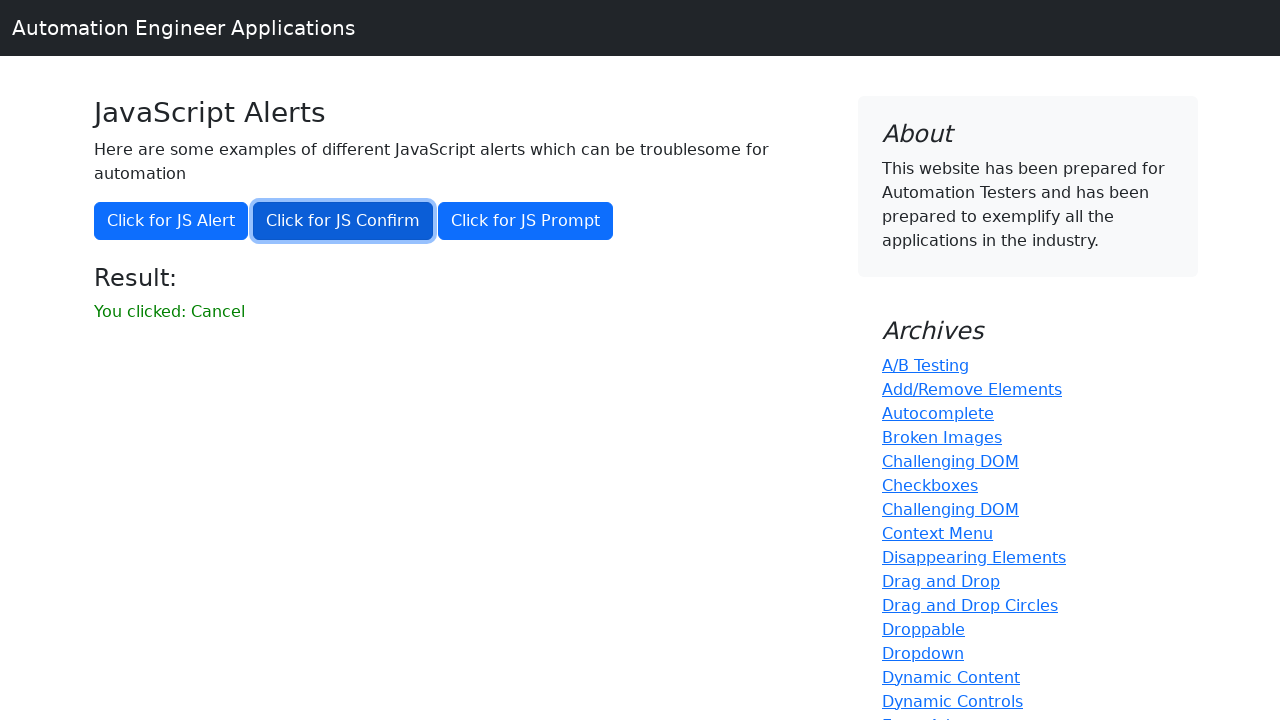